Tests Shadow DOM functionality by navigating to shadow DOM page and interacting with shadow elements

Starting URL: https://the-internet.herokuapp.com

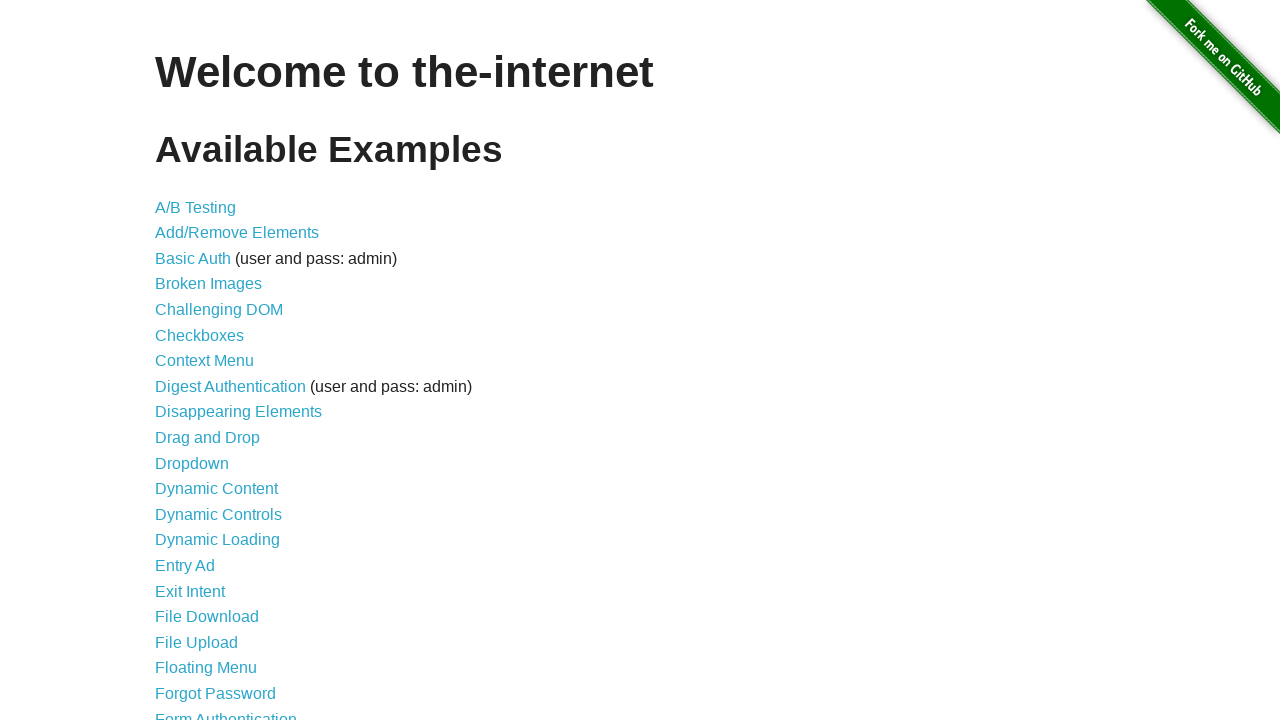

Clicked Shadow DOM link to navigate to shadow DOM test page at (205, 497) on a[href='/shadowdom']
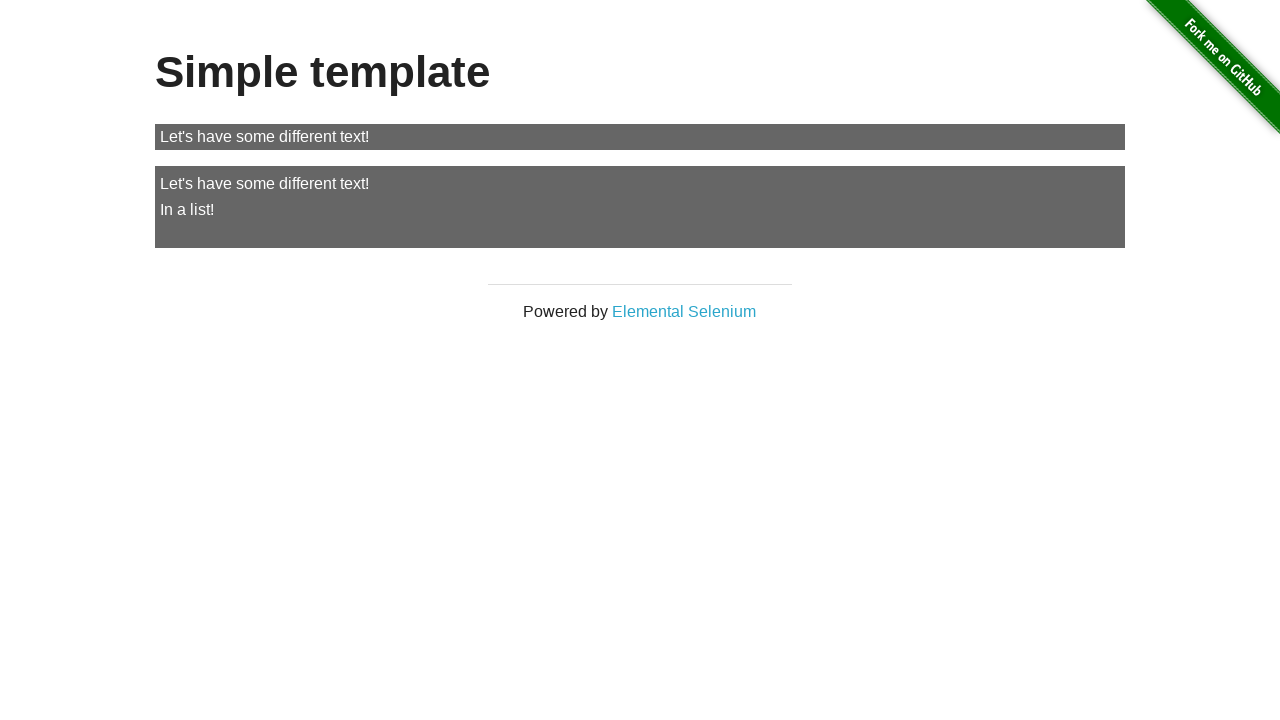

Shadow DOM page loaded and h1 element found
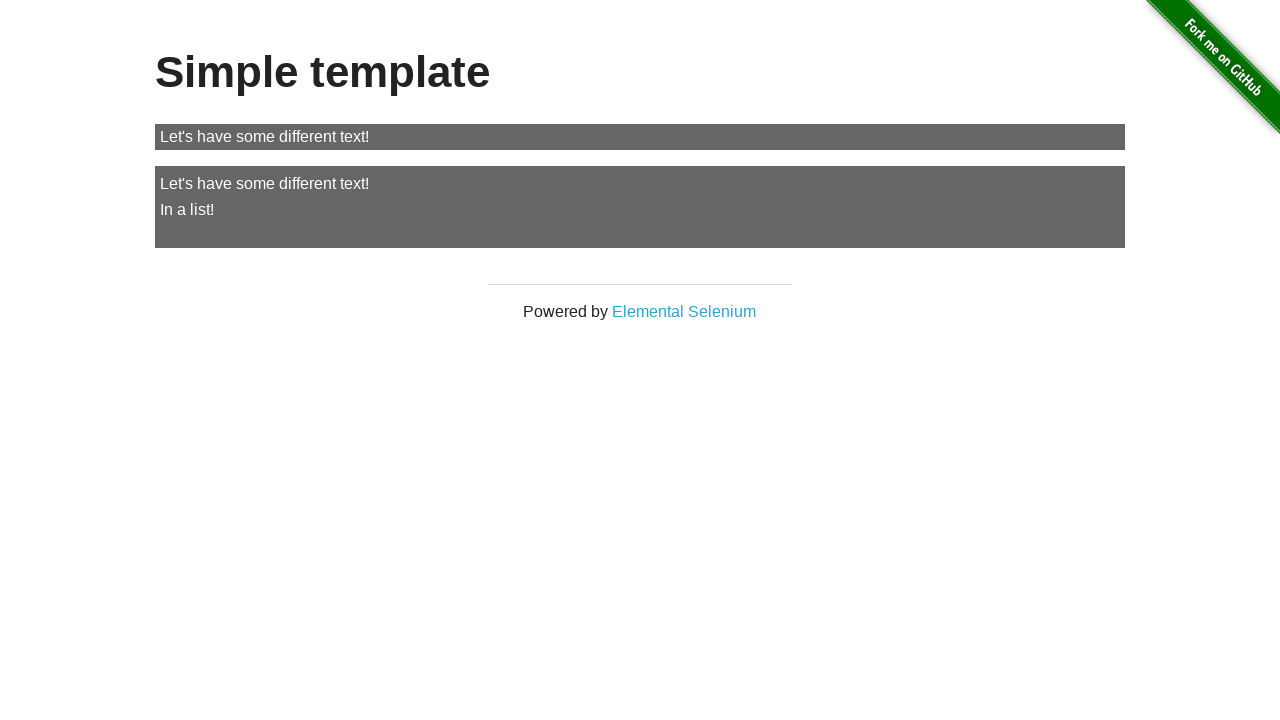

Evaluated JavaScript to interact with shadow DOM elements and logged shadow DOM content
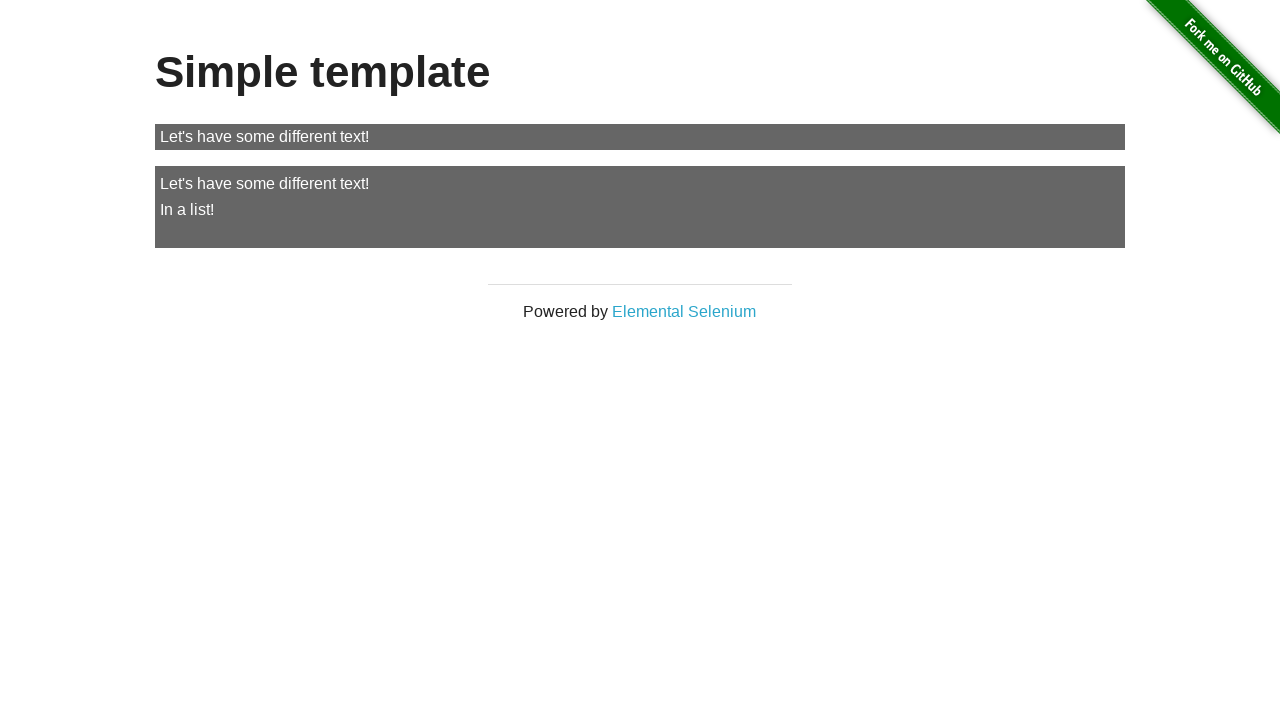

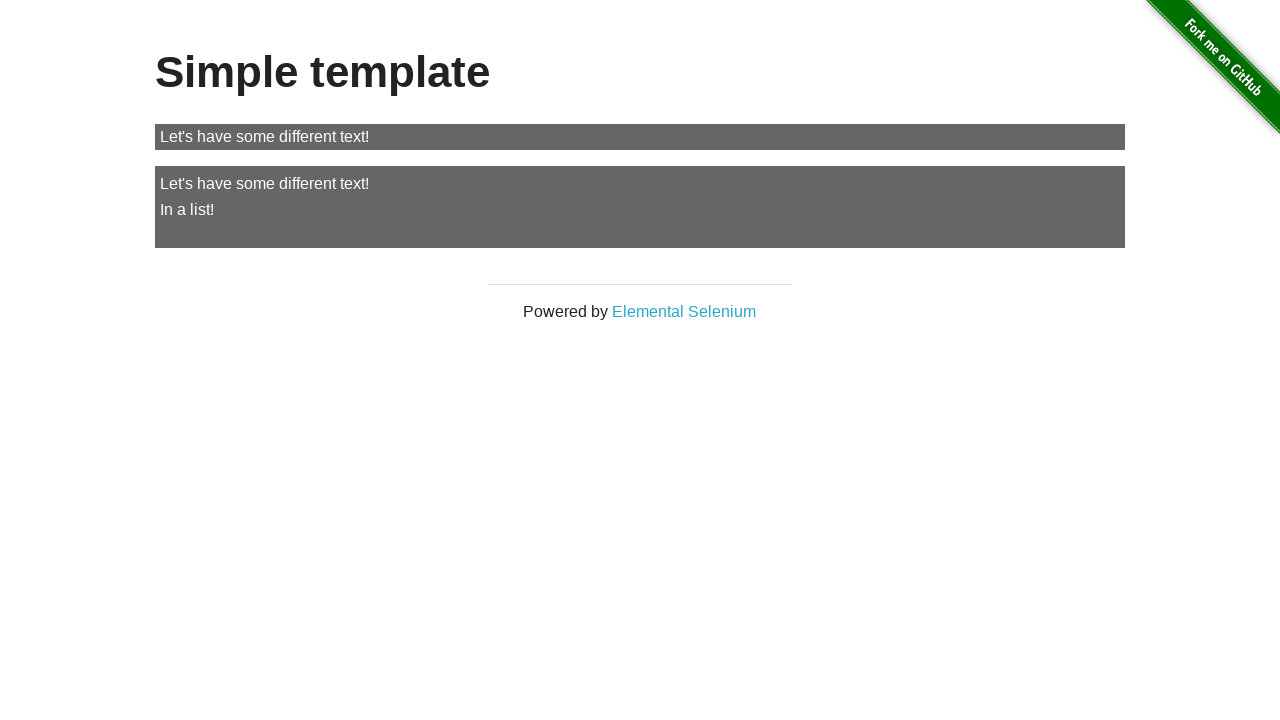